Tests checkbox functionality by checking and unchecking a checkbox and verifying its state.

Starting URL: http://the-internet.herokuapp.com/checkboxes

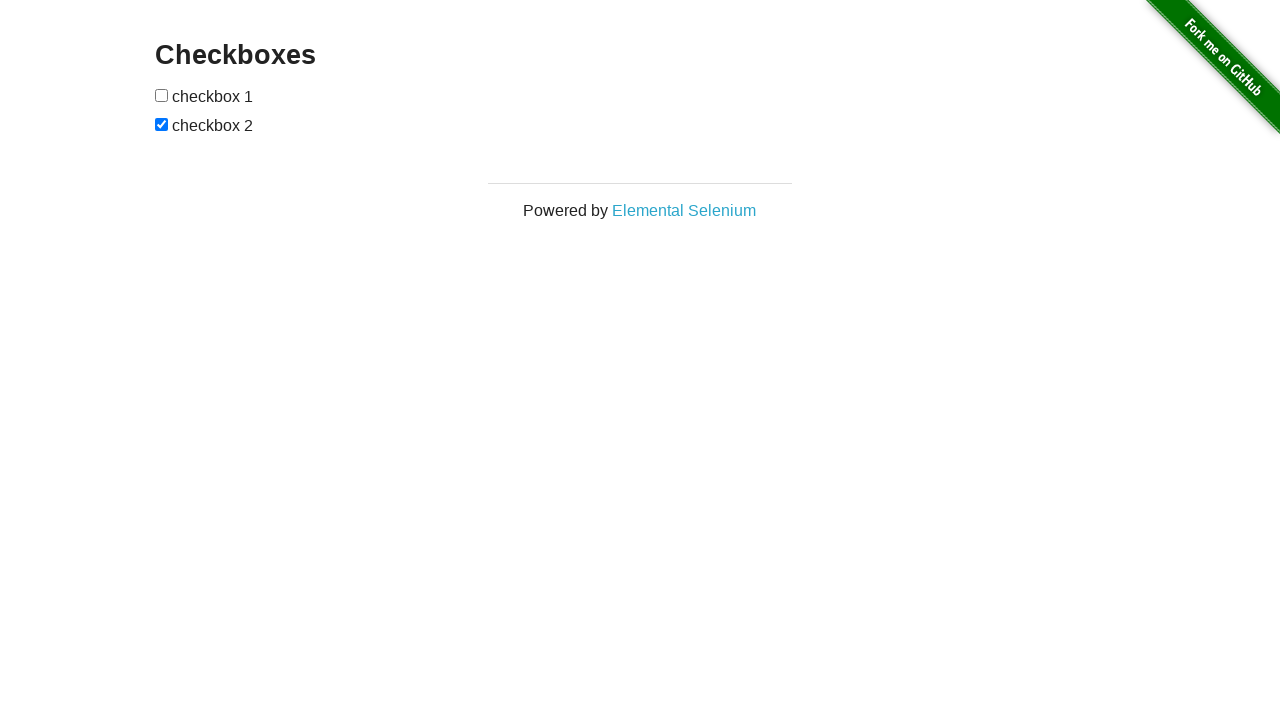

Located the first checkbox element
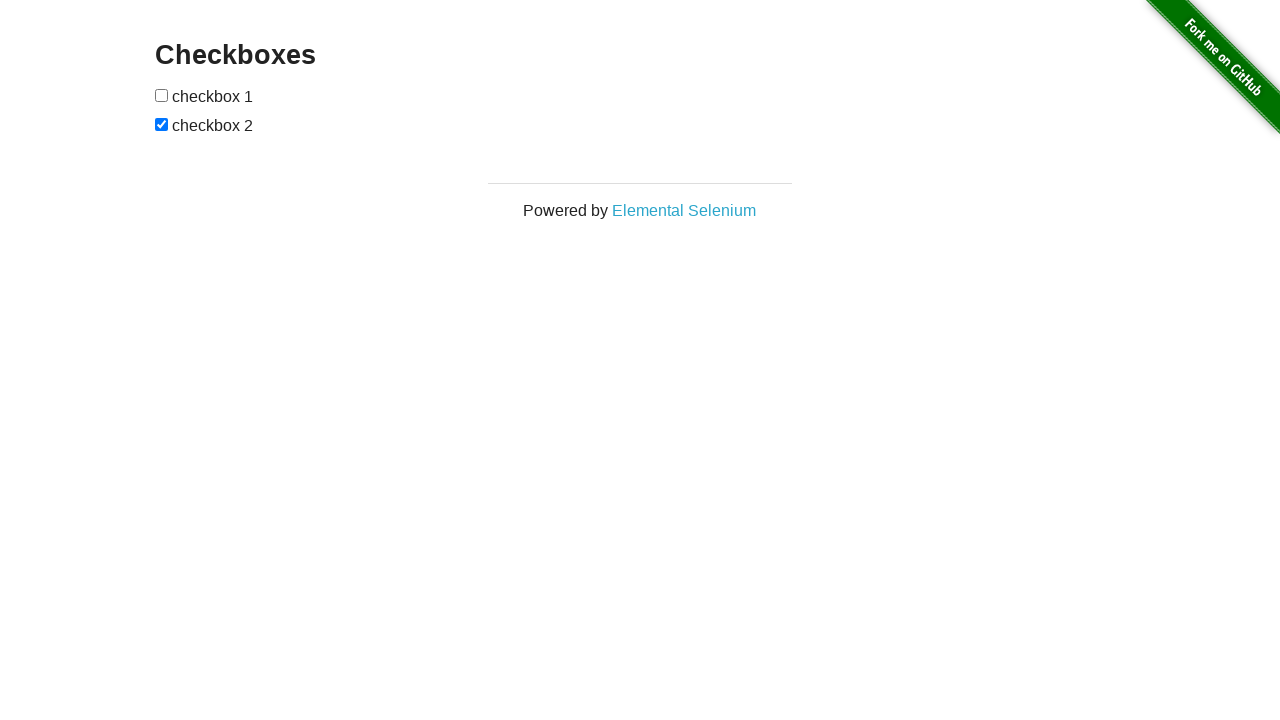

Verified checkbox is initially unchecked
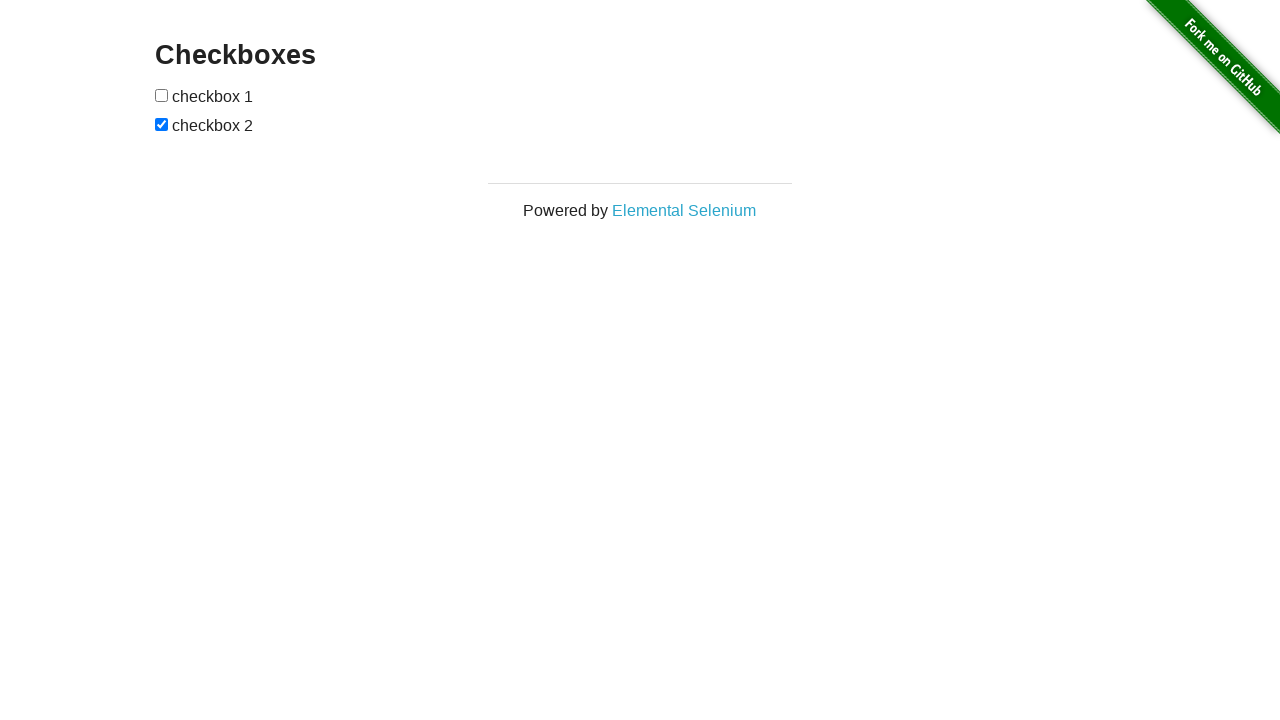

Checked the checkbox at (162, 95) on [type='checkbox'] >> nth=0
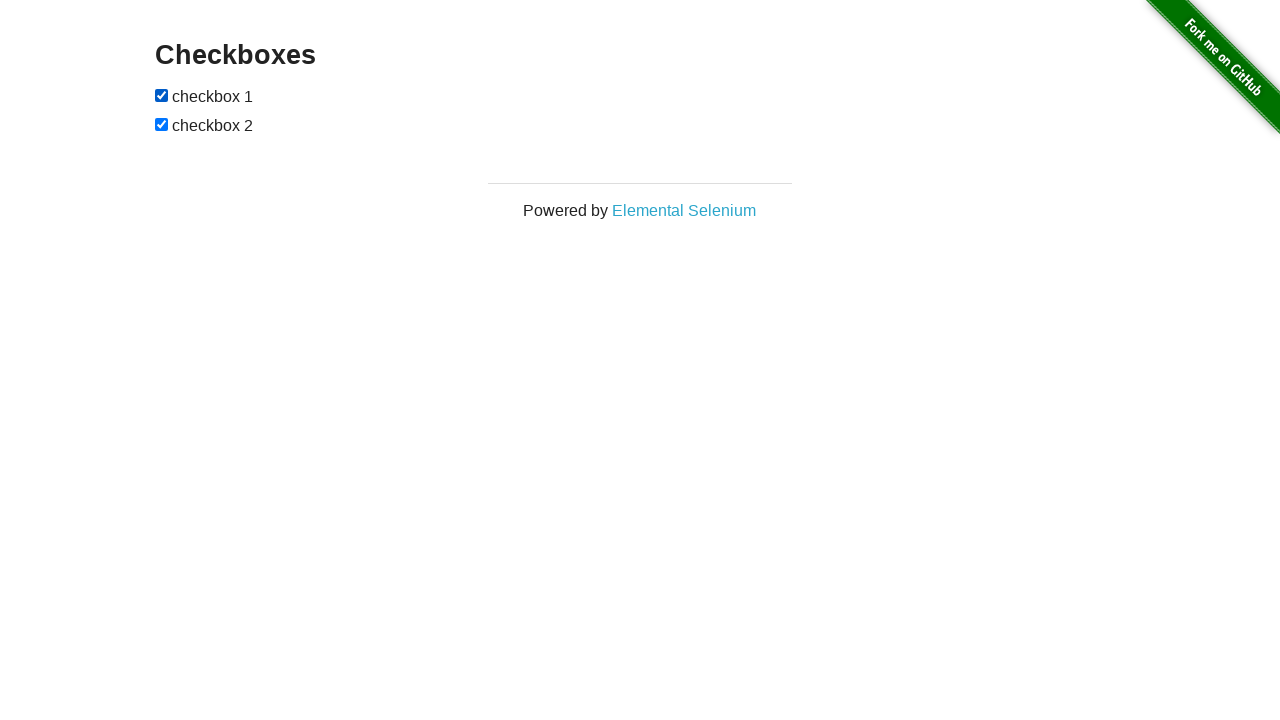

Verified checkbox is now checked
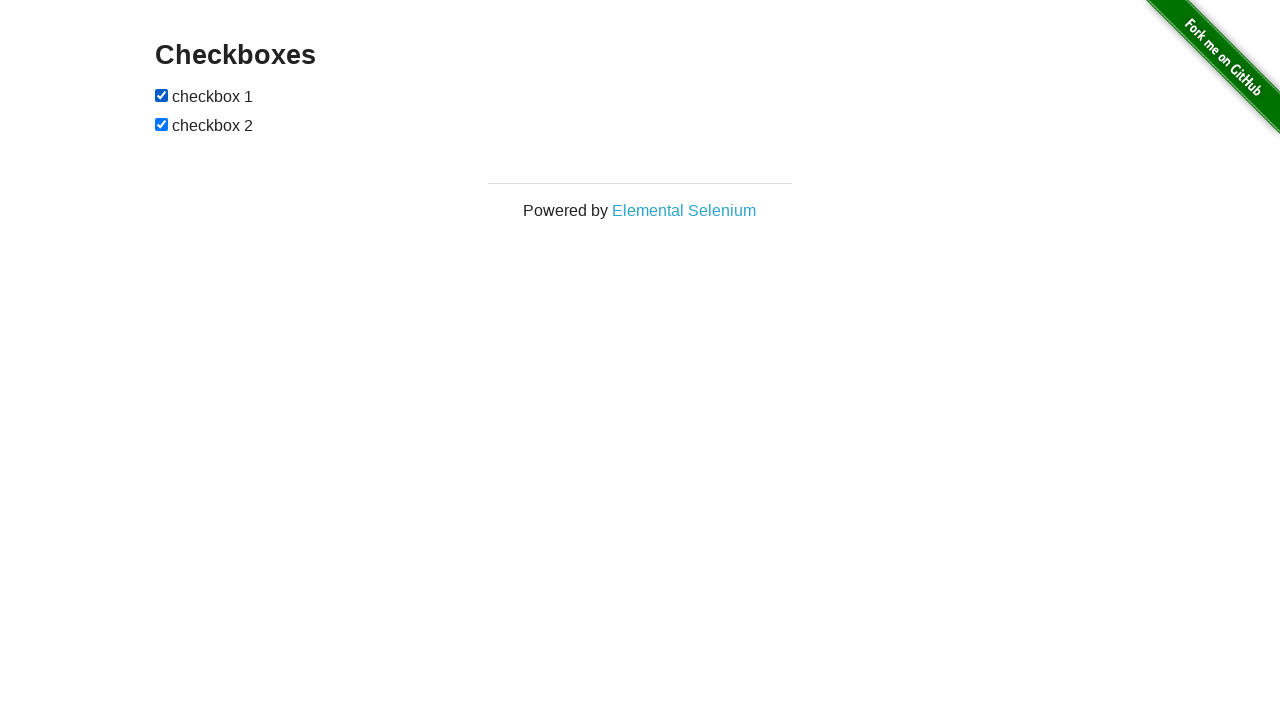

Unchecked the checkbox at (162, 95) on [type='checkbox'] >> nth=0
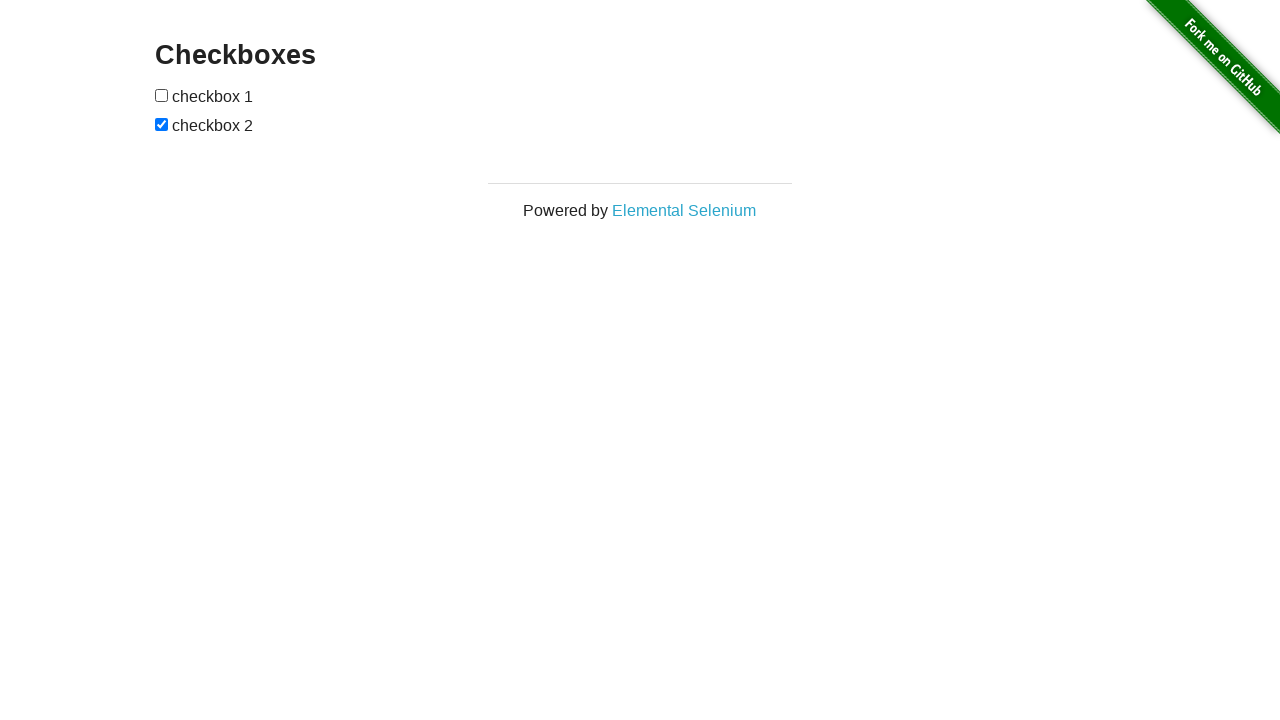

Verified checkbox is unchecked again
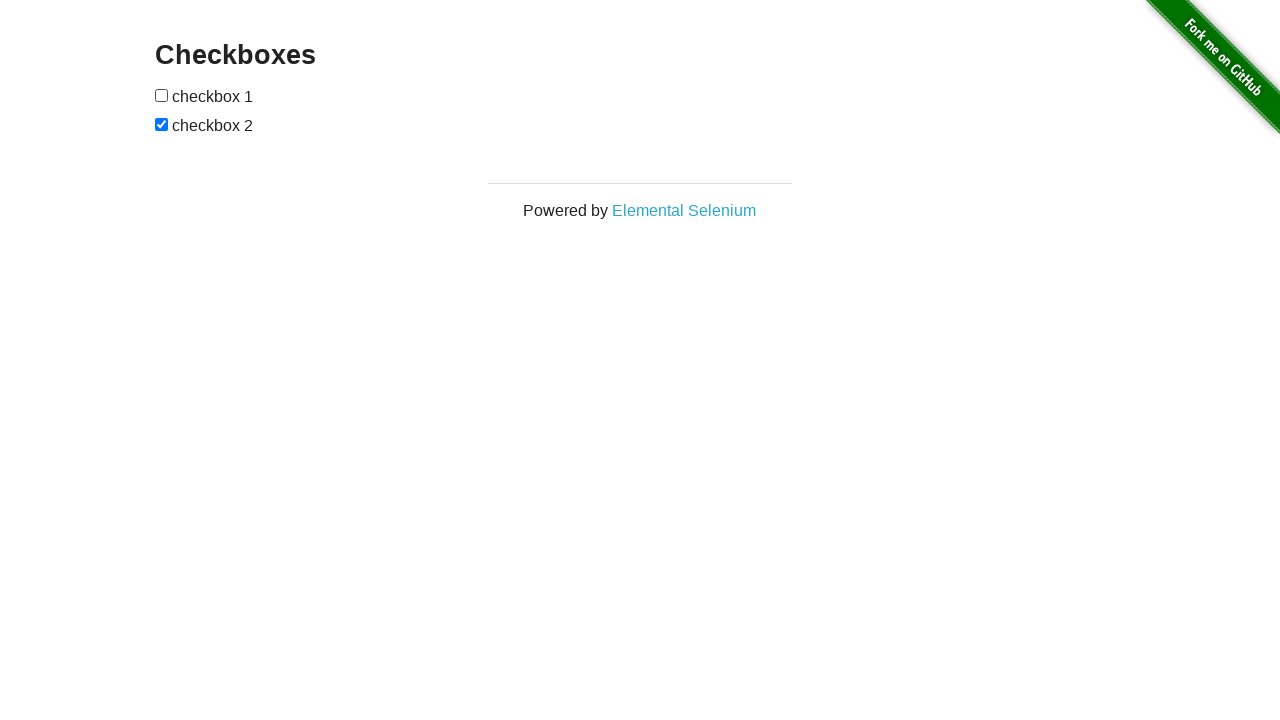

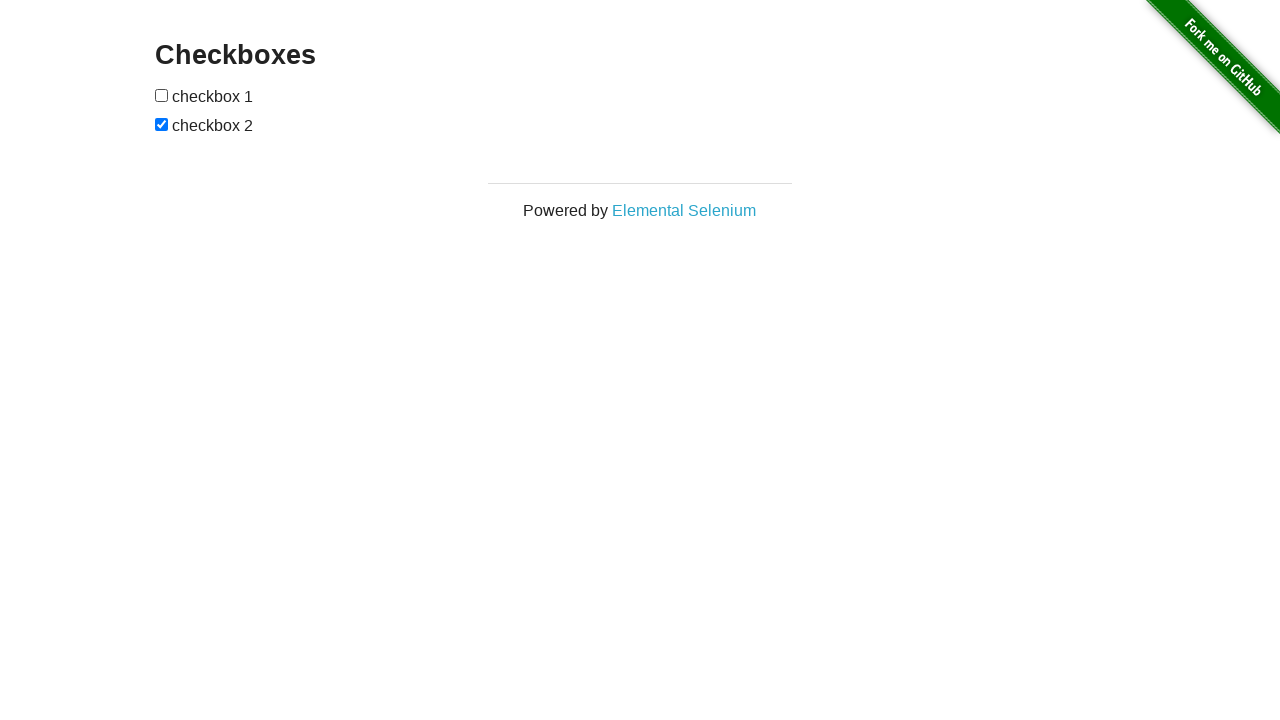